Tests navigation by clicking Browse Languages and Start menu items, then verifies the main welcome heading text.

Starting URL: http://www.99-bottles-of-beer.net/

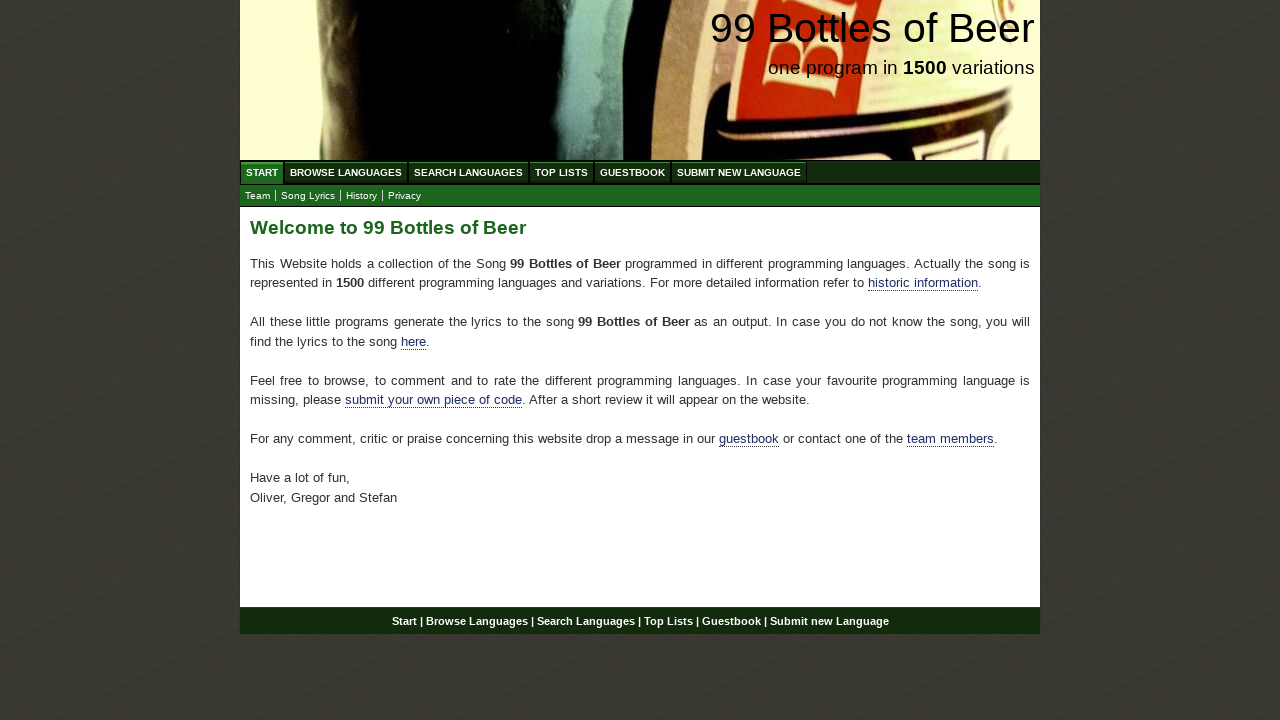

Clicked Browse Languages menu item at (346, 172) on xpath=//ul[@id='menu']/li/a[@href='/abc.html']
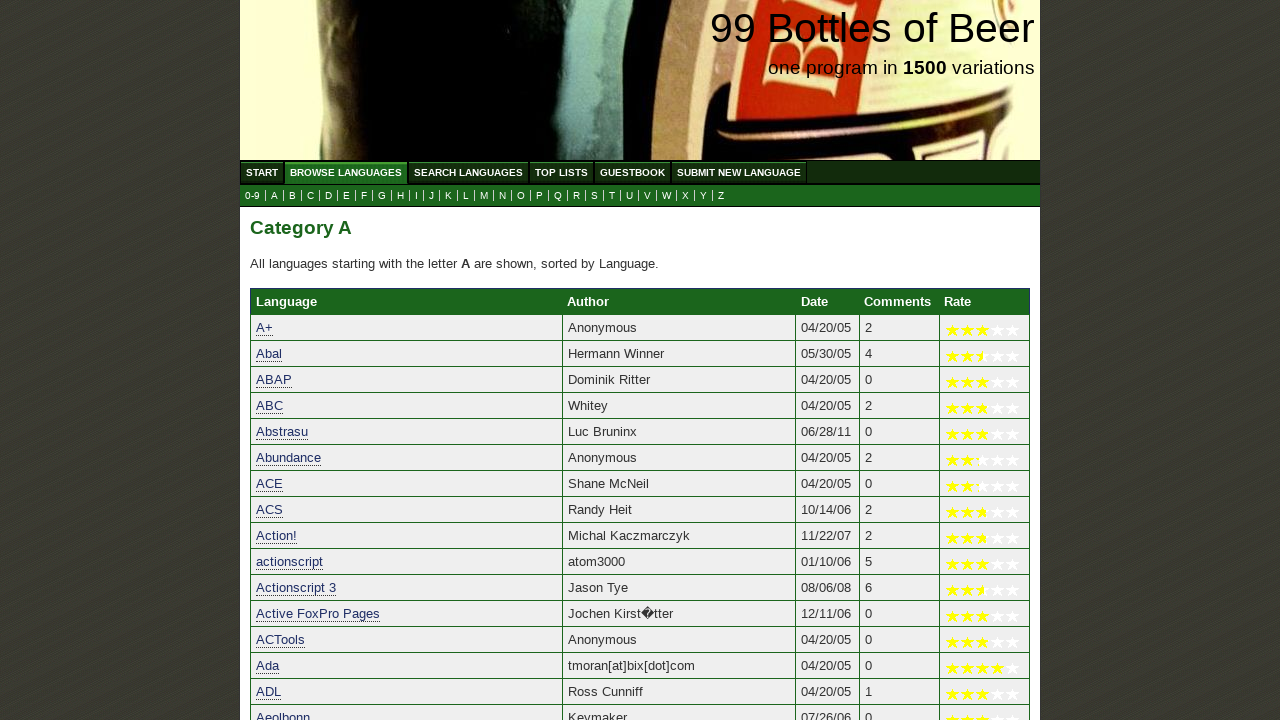

Clicked Start menu item at (262, 172) on xpath=//ul[@id='menu']/li/a[@href='/']
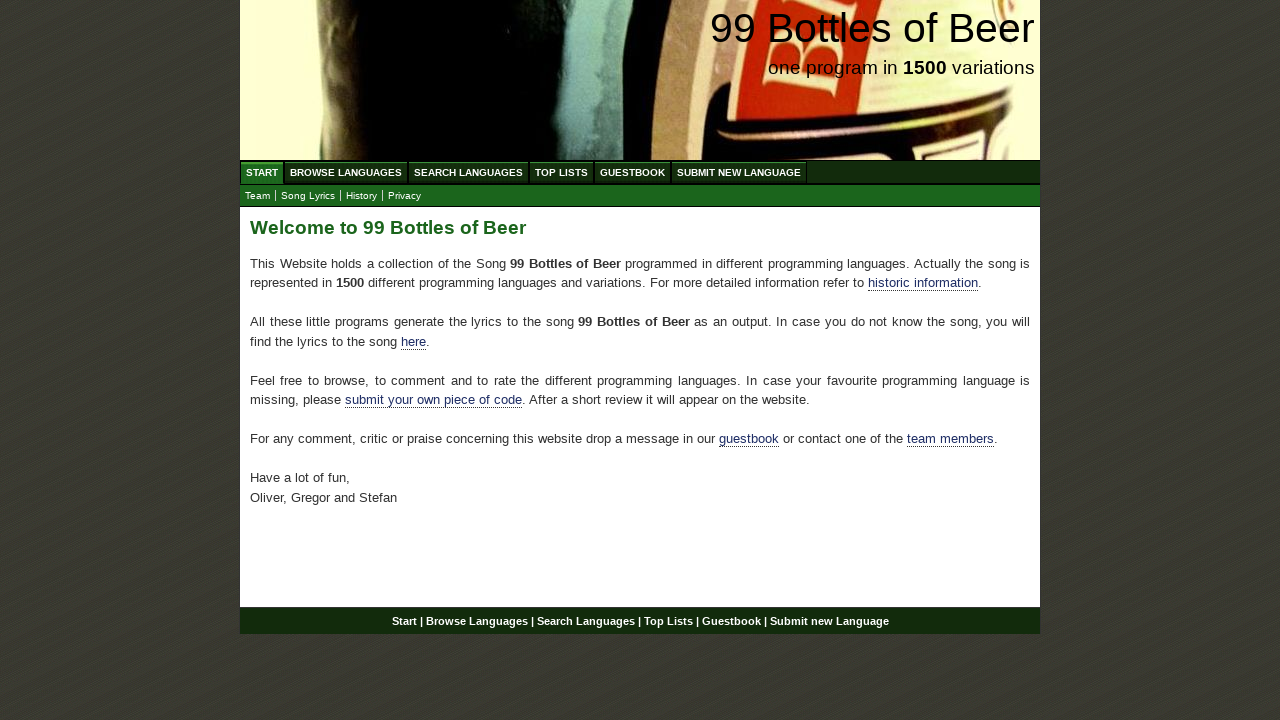

Main welcome heading loaded and verified
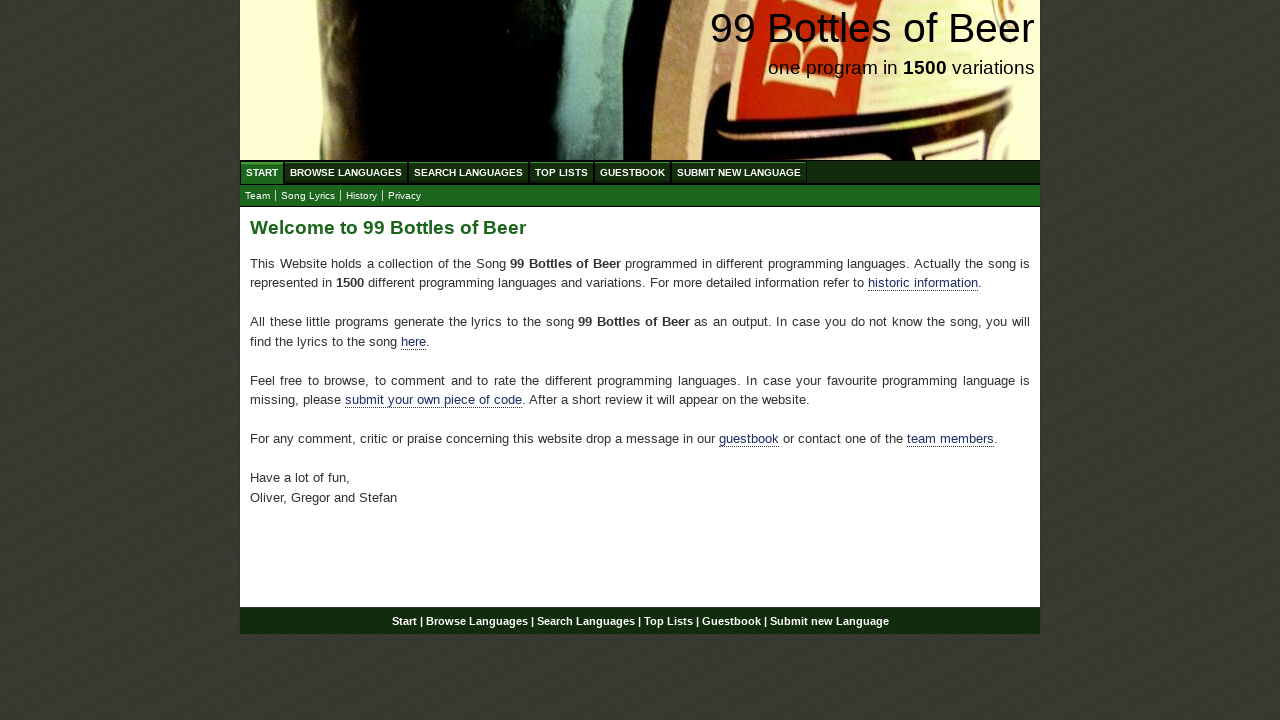

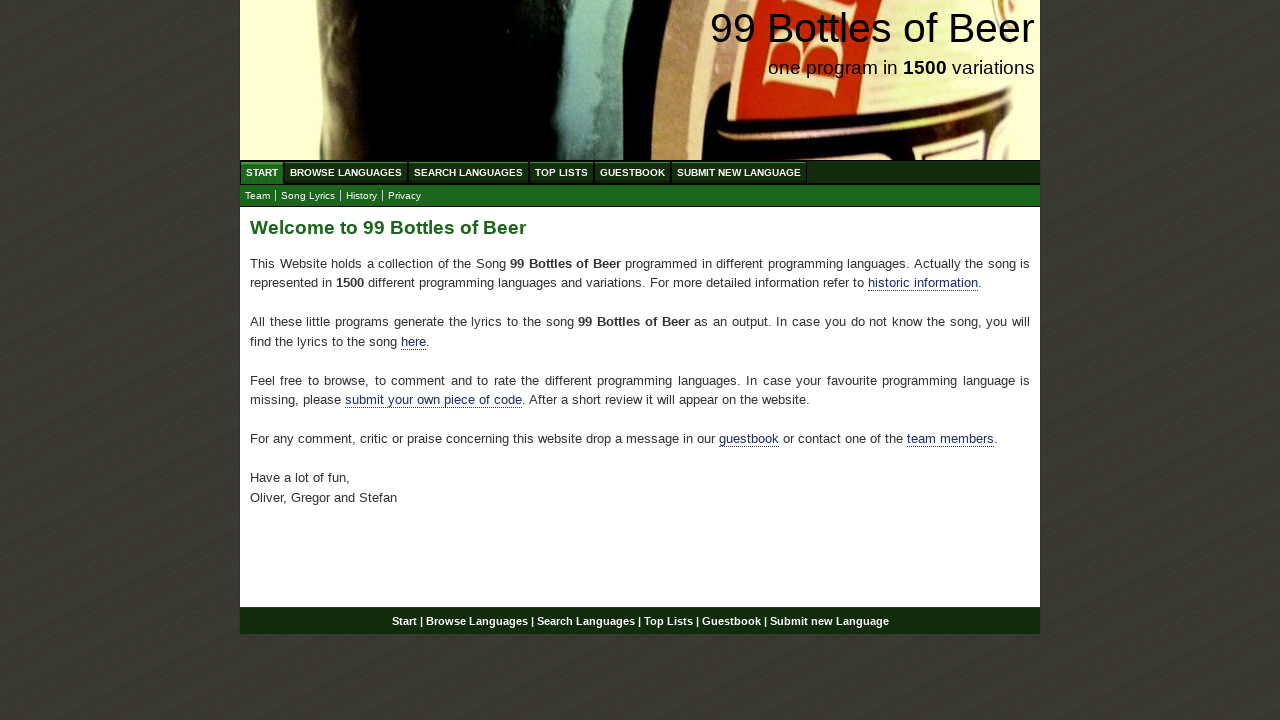